Tests finding a link by partial text (calculated from a mathematical formula), clicking it, then filling out a form with personal information fields and submitting it.

Starting URL: http://suninjuly.github.io/find_link_text

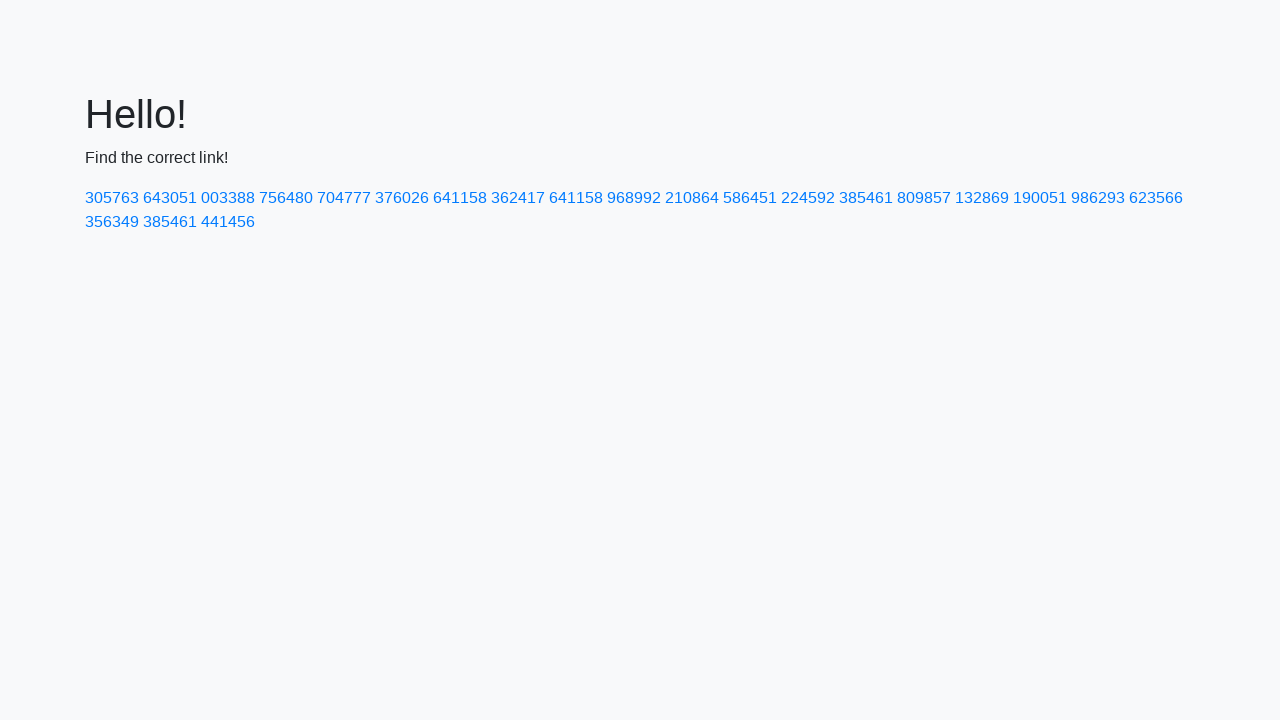

Calculated link text from mathematical formula: 224592
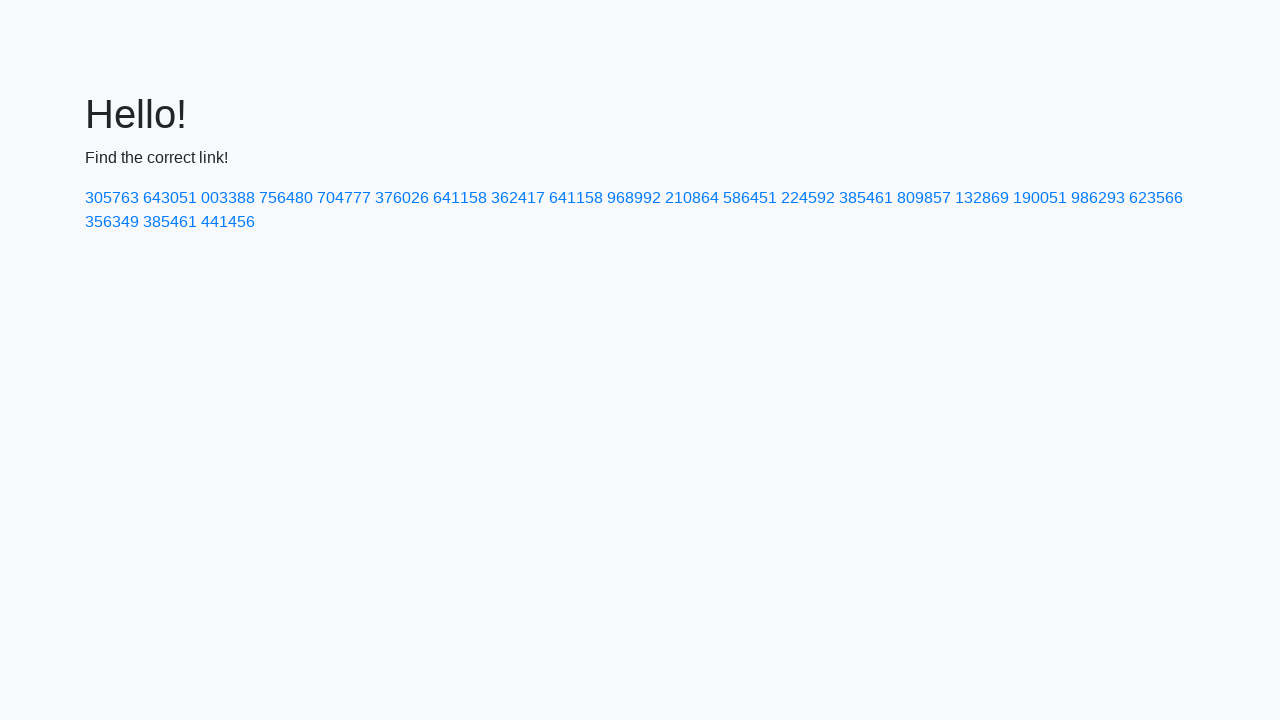

Clicked link with calculated text '224592' at (808, 198) on a:text-matches('224592')
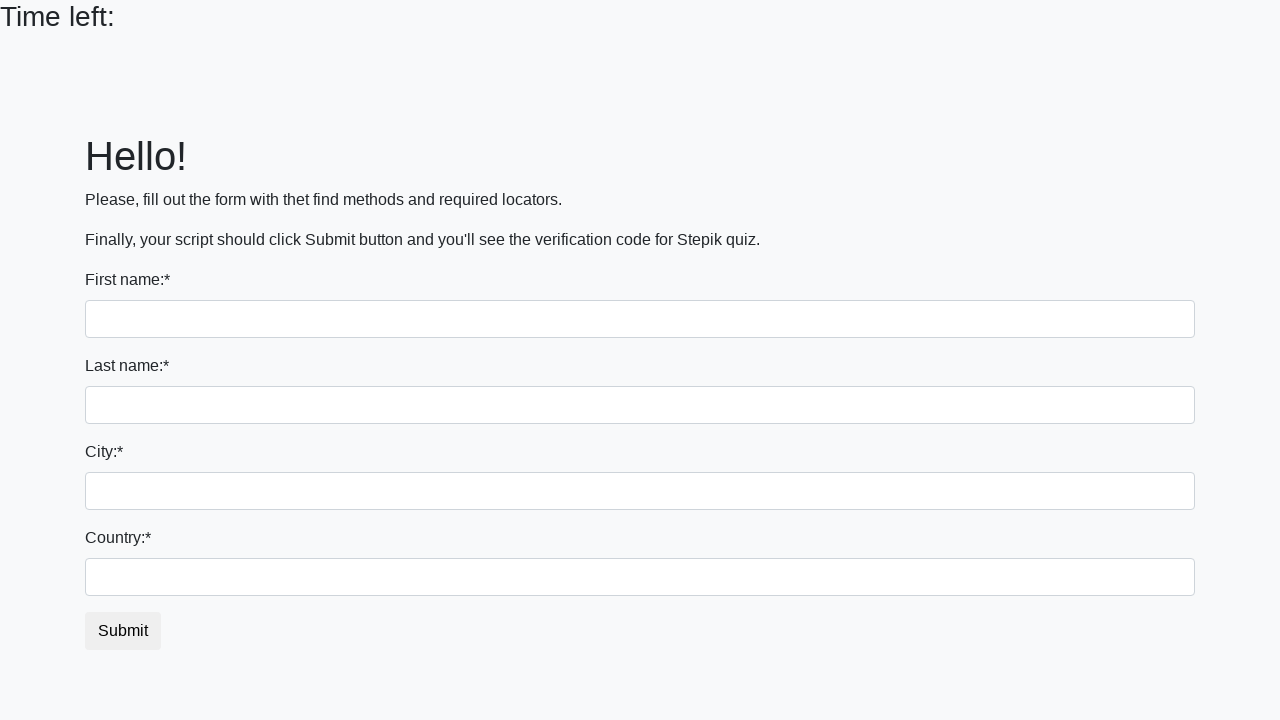

Filled first name field with 'Ivan' on input
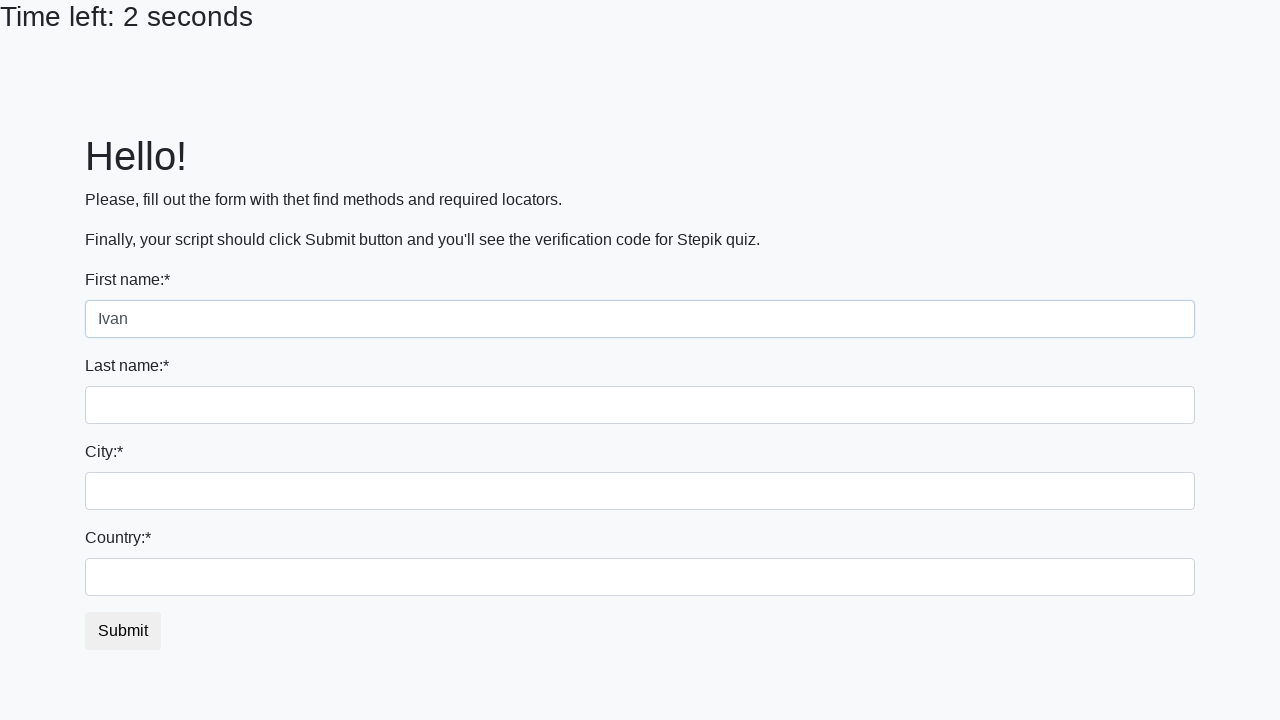

Filled last name field with 'Petrov' on input[name='last_name']
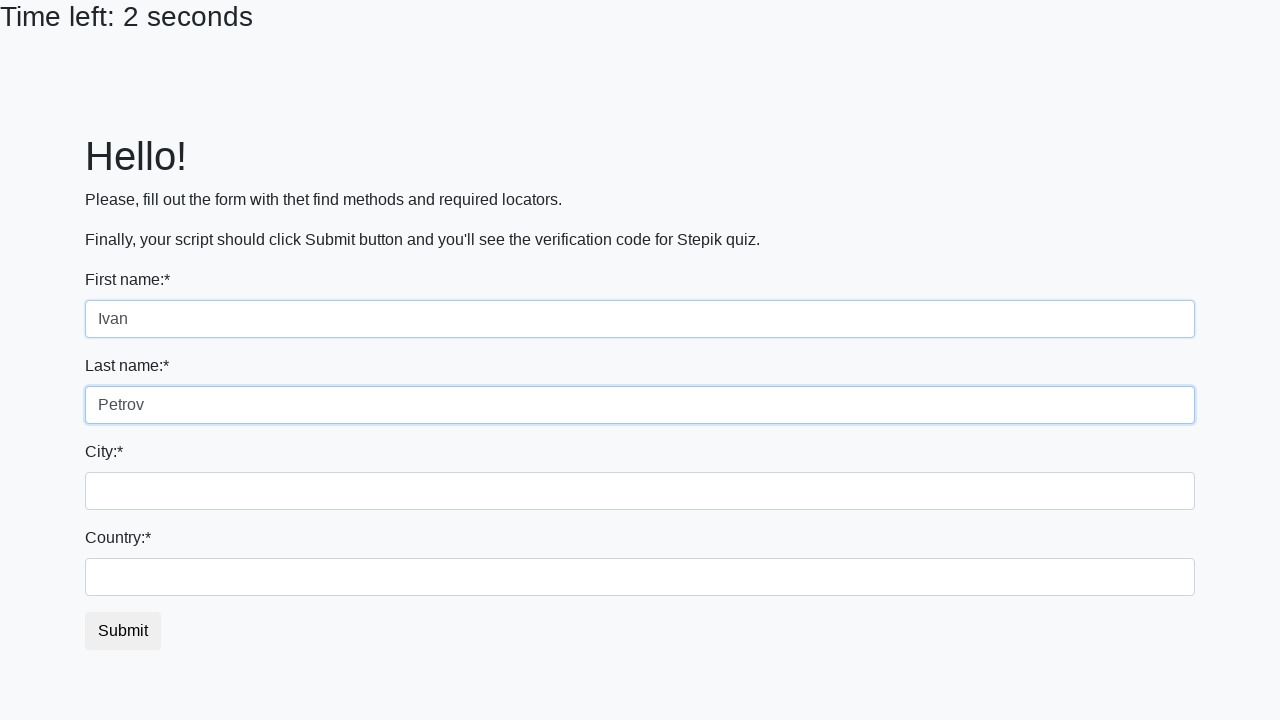

Filled city field with 'Smolensk' on .city
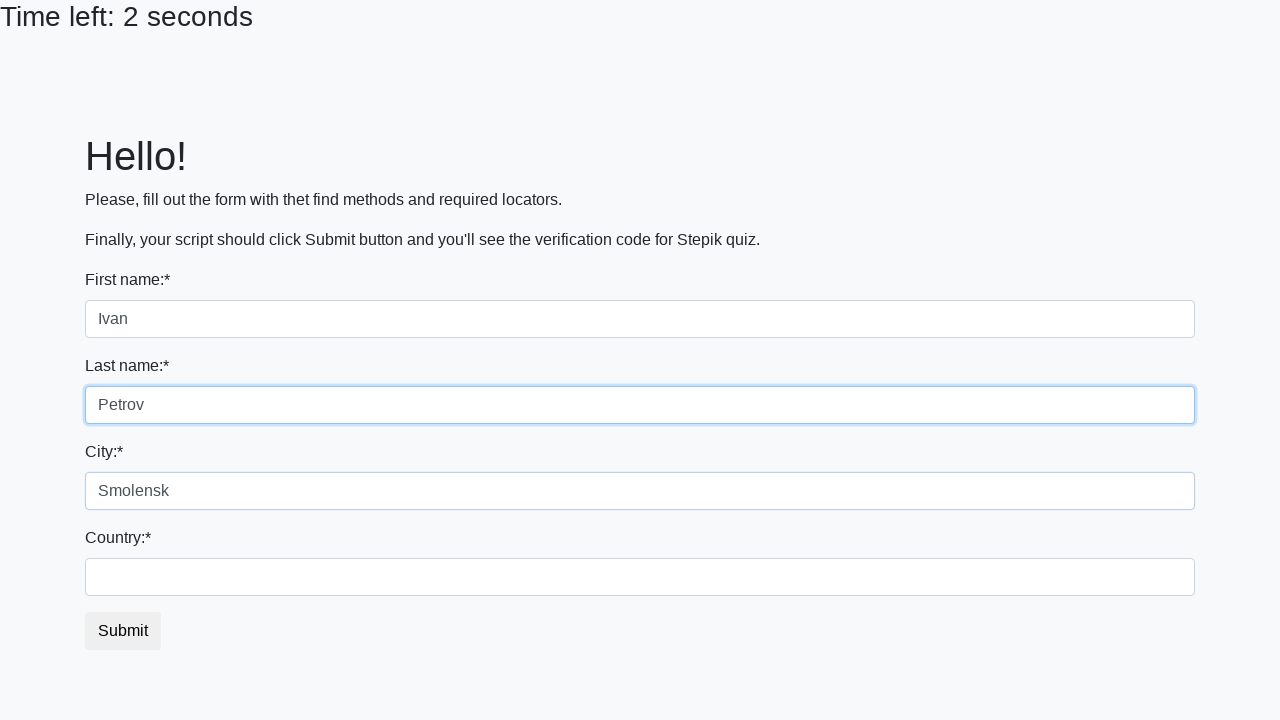

Filled country field with 'Russia' on #country
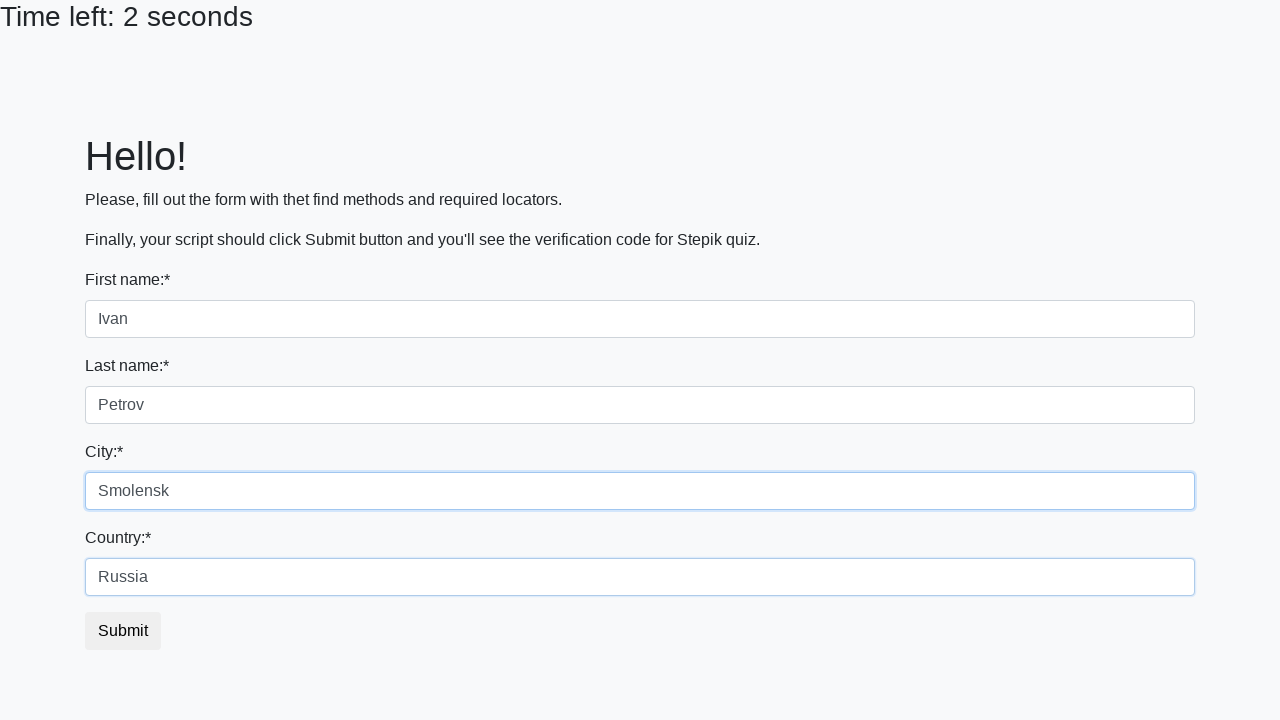

Clicked submit button to submit the form at (123, 631) on button[type='submit']
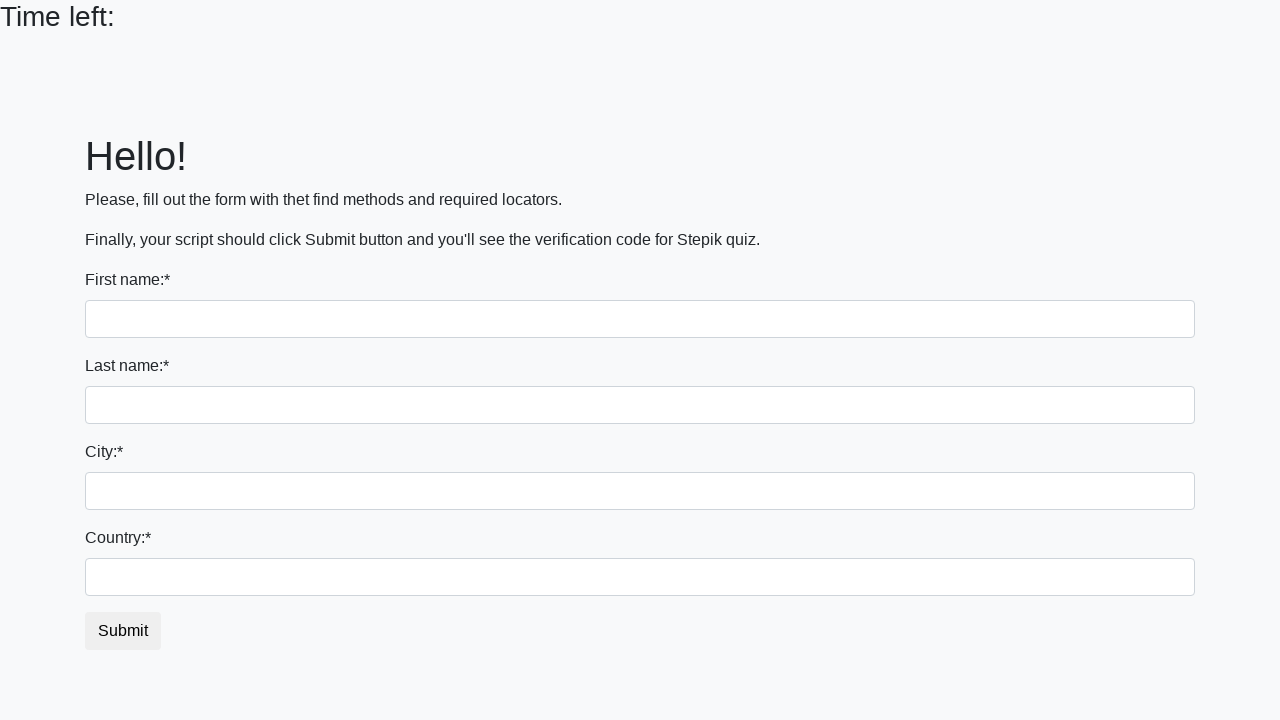

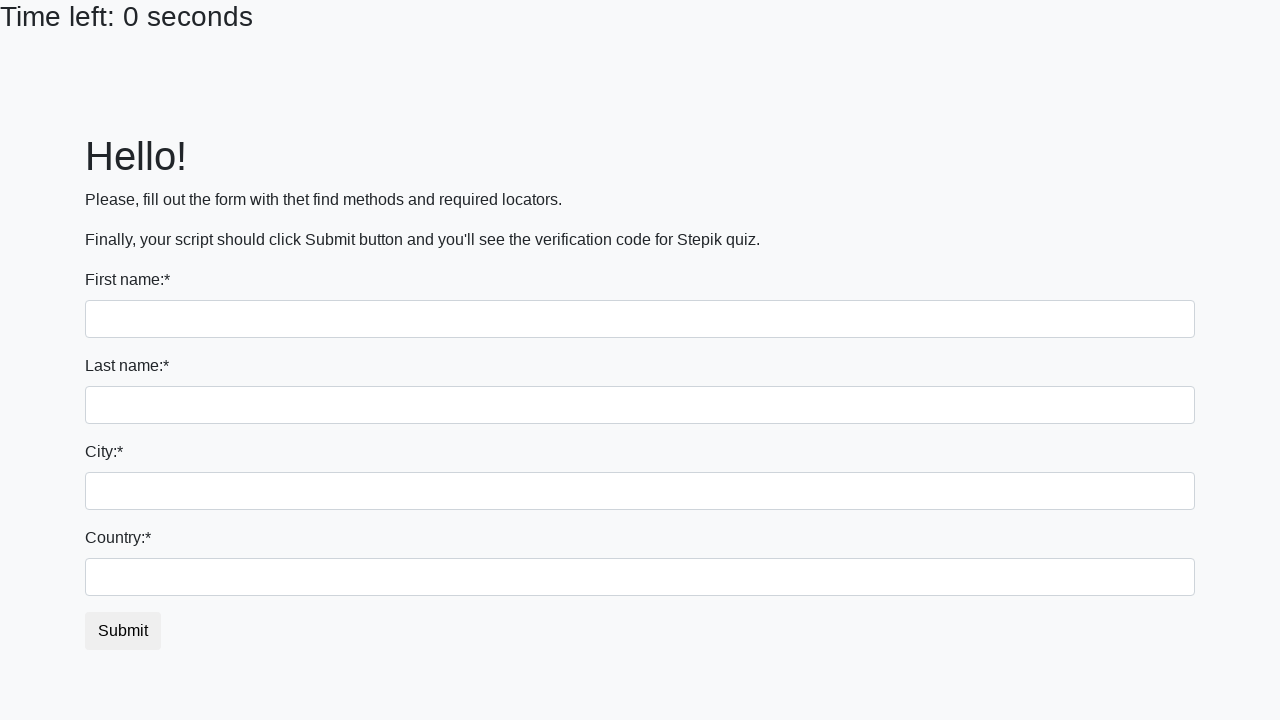